Tests e-commerce functionality by searching for products, adding a specific item (Cashews) to cart, and proceeding through the checkout process

Starting URL: https://rahulshettyacademy.com/seleniumPractise/#/

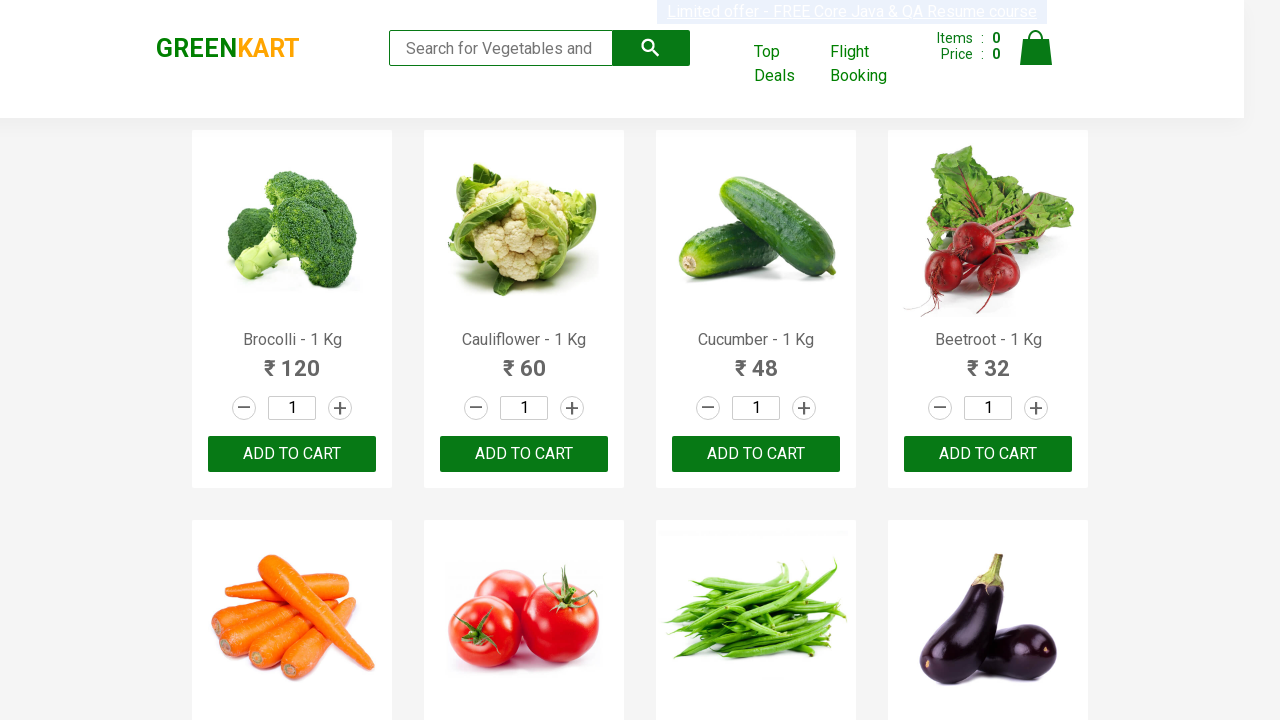

Filled search field with 'ca' to filter products on .search-keyword
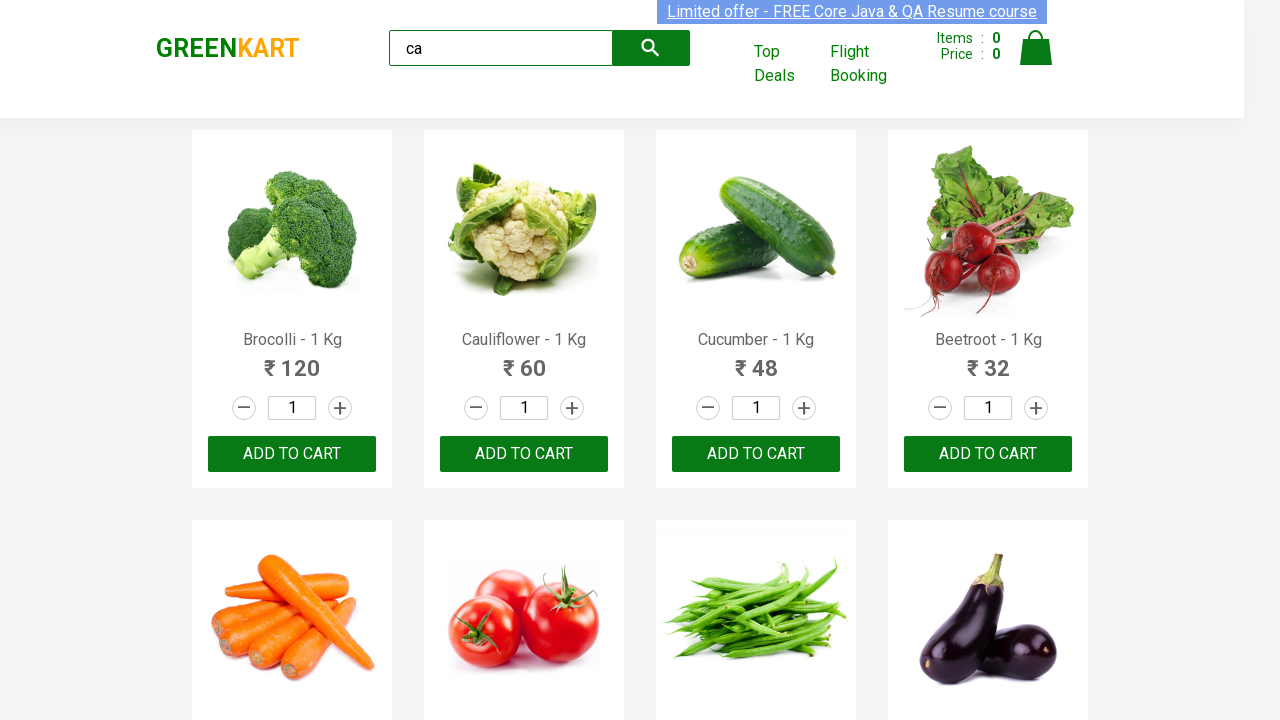

Waited 2 seconds for products to filter
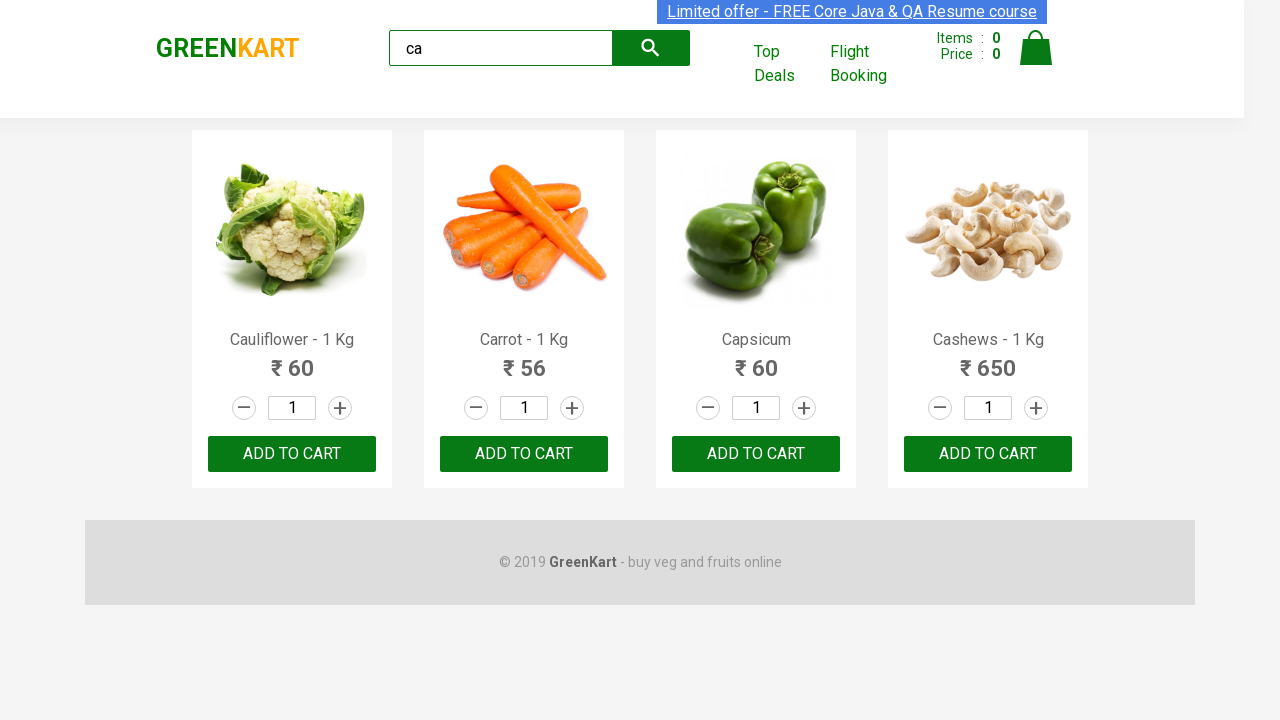

Located 4 product(s) on the page
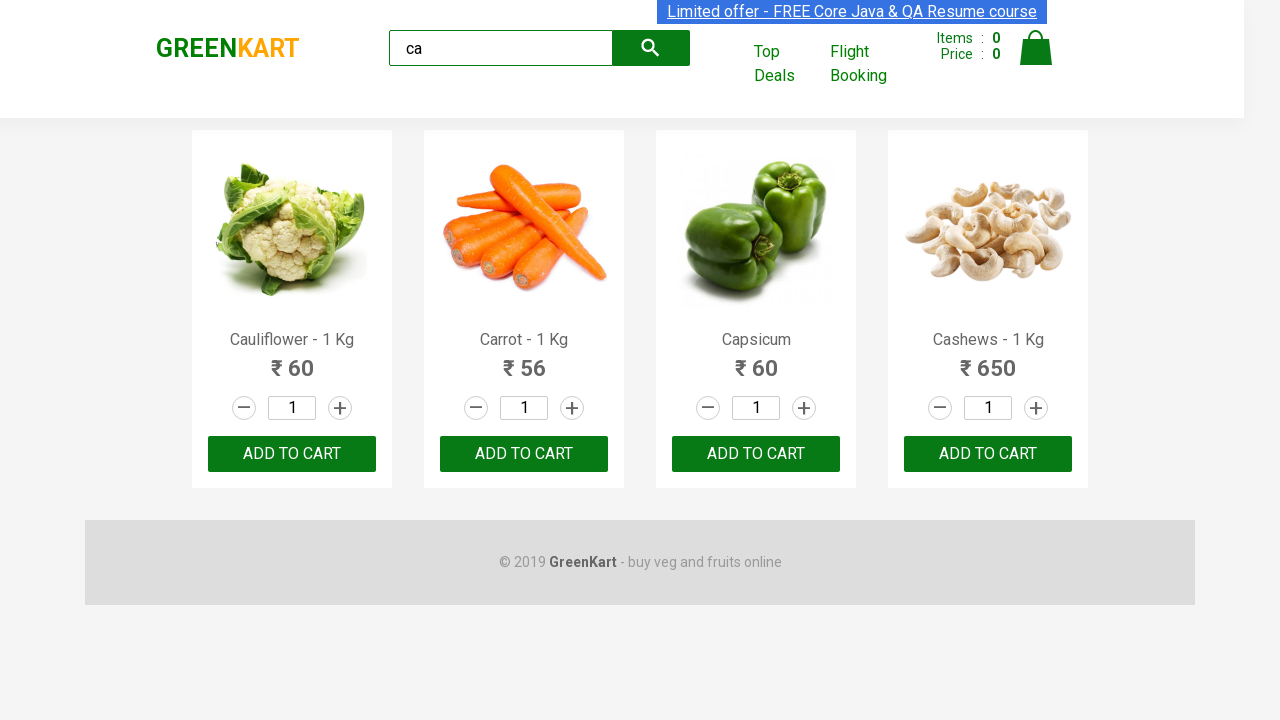

Found Cashews product and clicked 'Add to cart' button at (988, 454) on .products .product >> nth=3 >> button
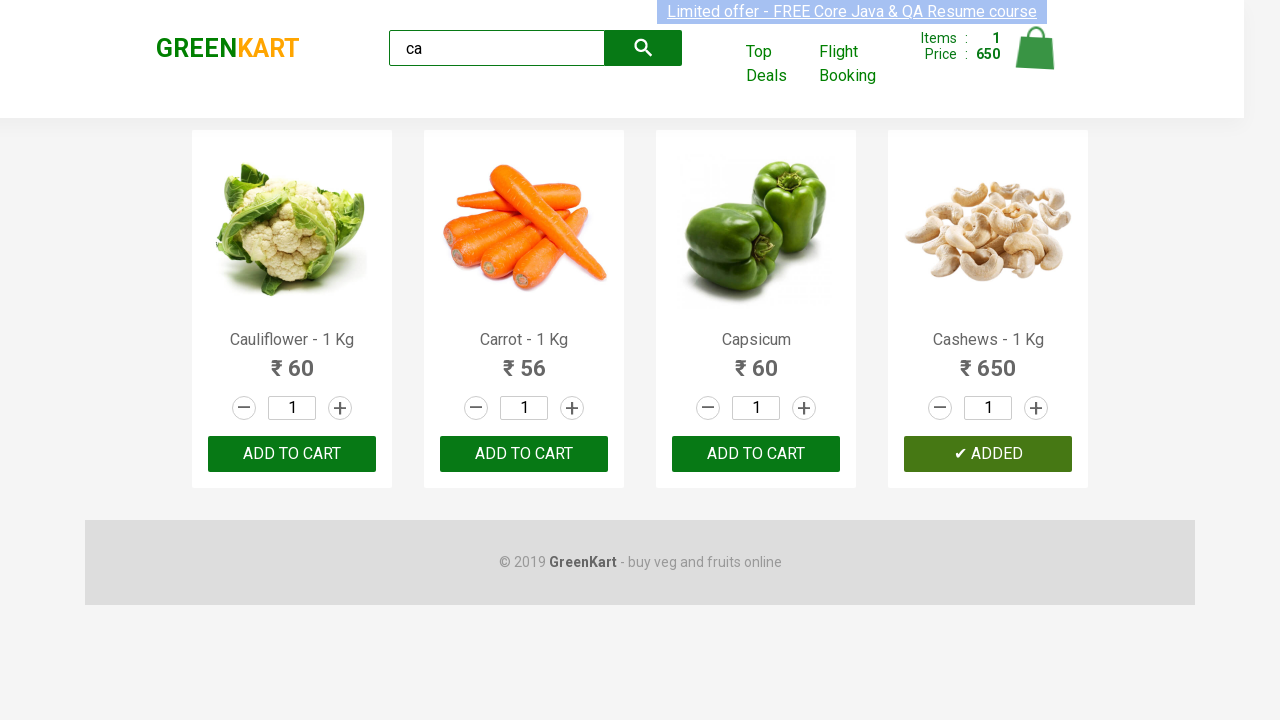

Clicked cart icon to view cart at (1036, 48) on .cart-icon > img
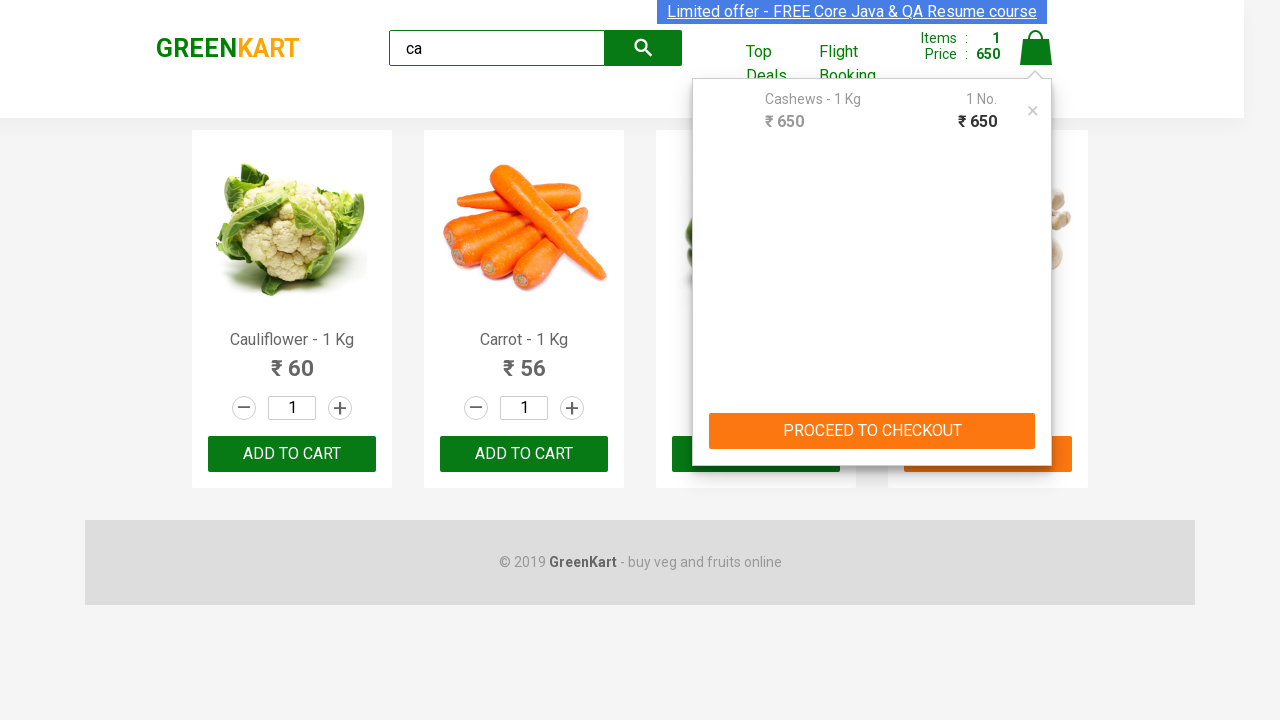

Clicked 'PROCEED TO CHECKOUT' button at (872, 431) on text=PROCEED TO CHECKOUT
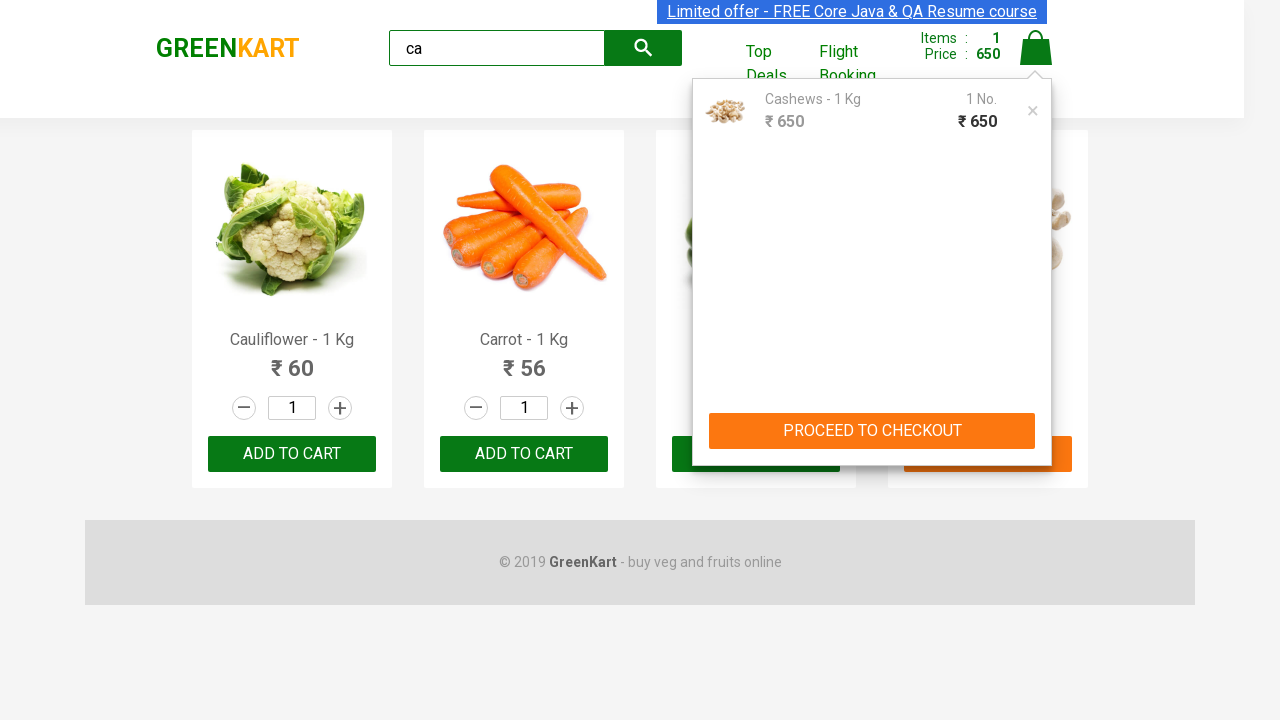

Clicked 'Place Order' button to complete purchase at (1036, 420) on text=Place Order
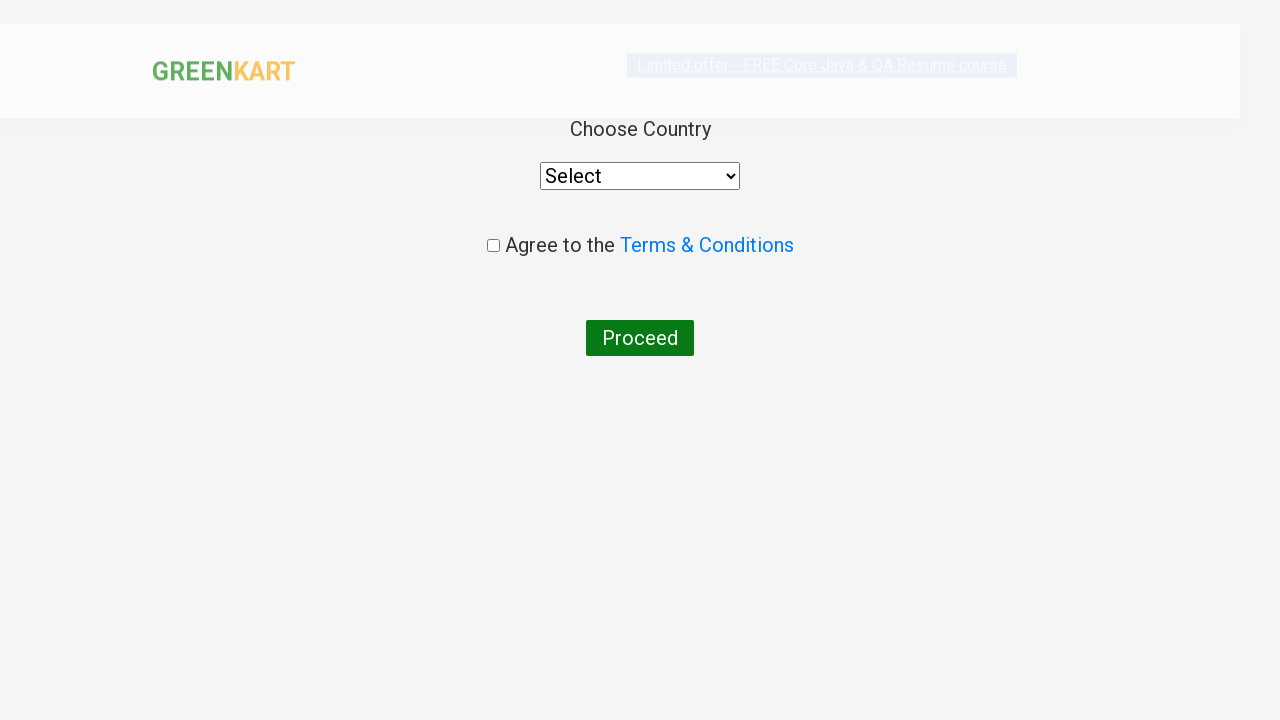

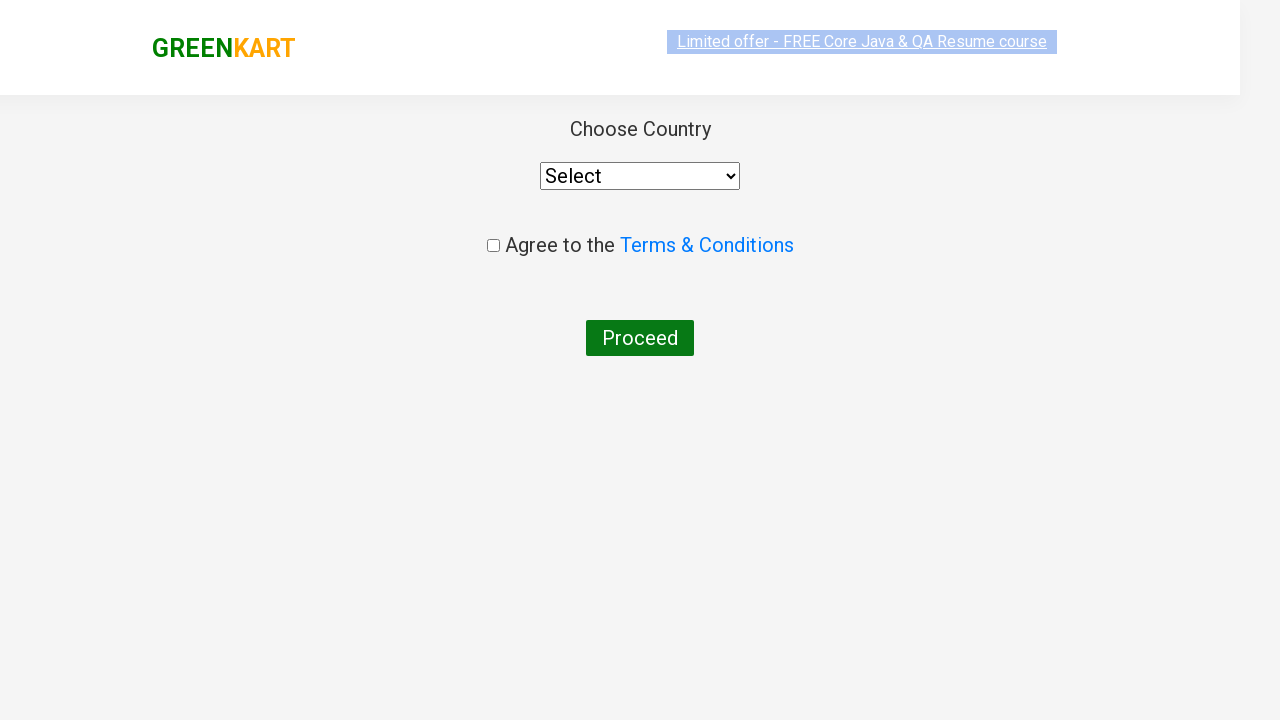